Tests the Checkboxes page by clicking the link and verifying the first checkbox is unchecked by default

Starting URL: https://the-internet.herokuapp.com/

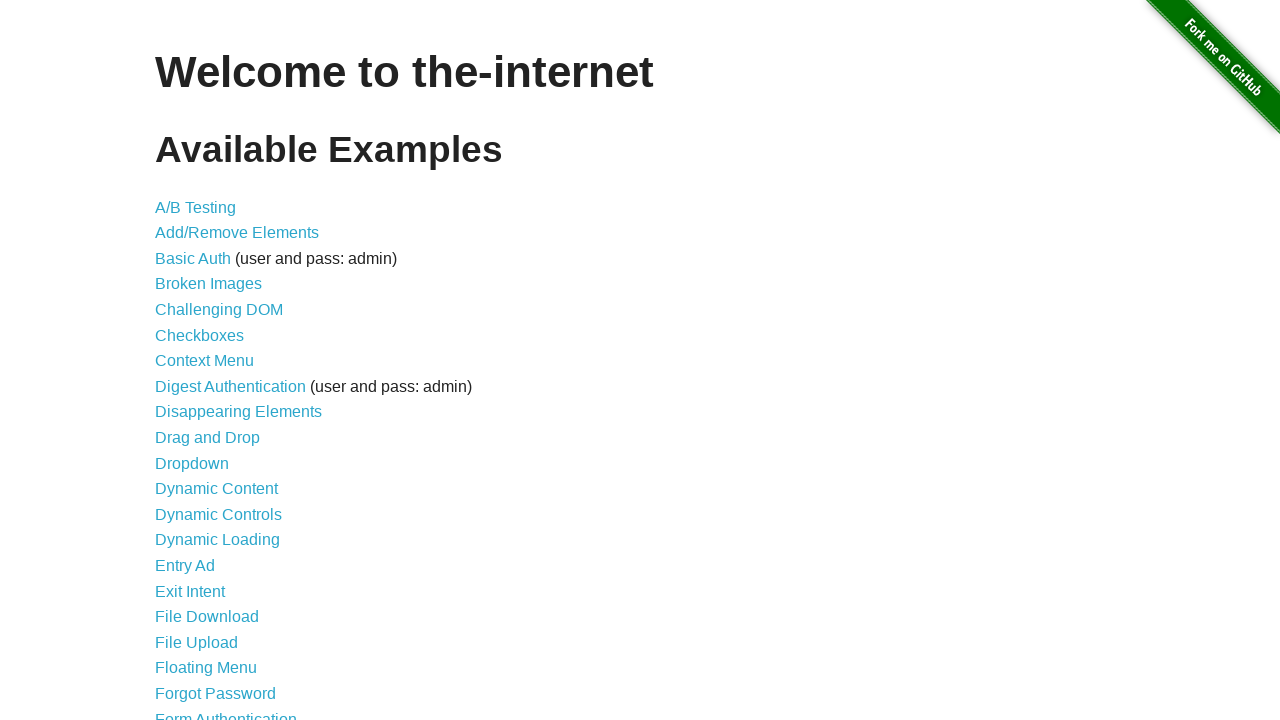

Clicked on Checkboxes link at (200, 335) on text=Checkboxes
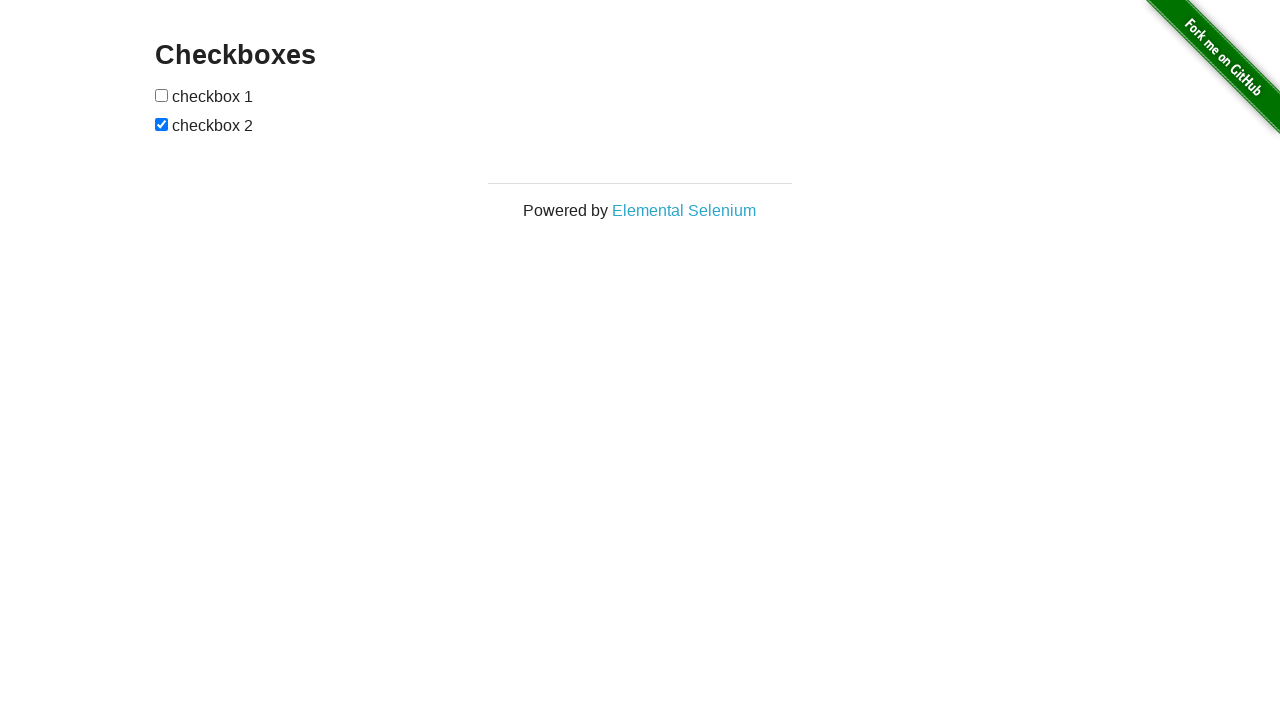

Checked if first checkbox is checked
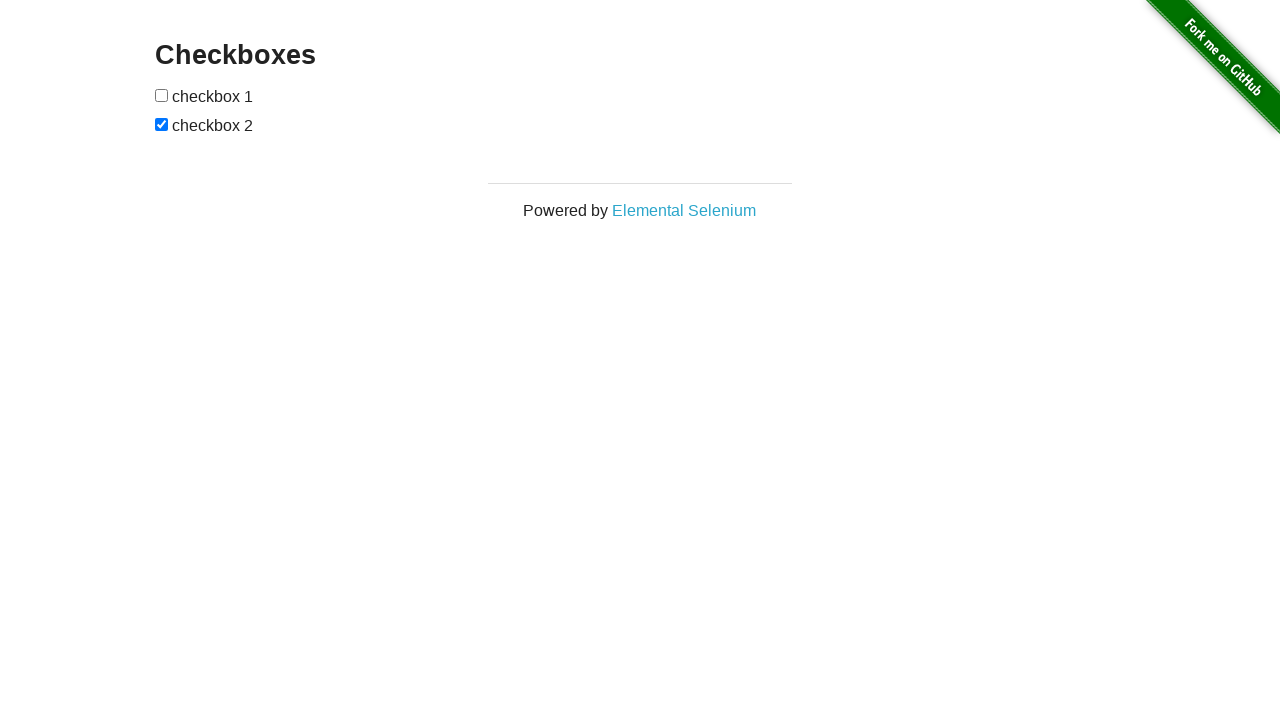

Verified first checkbox is unchecked
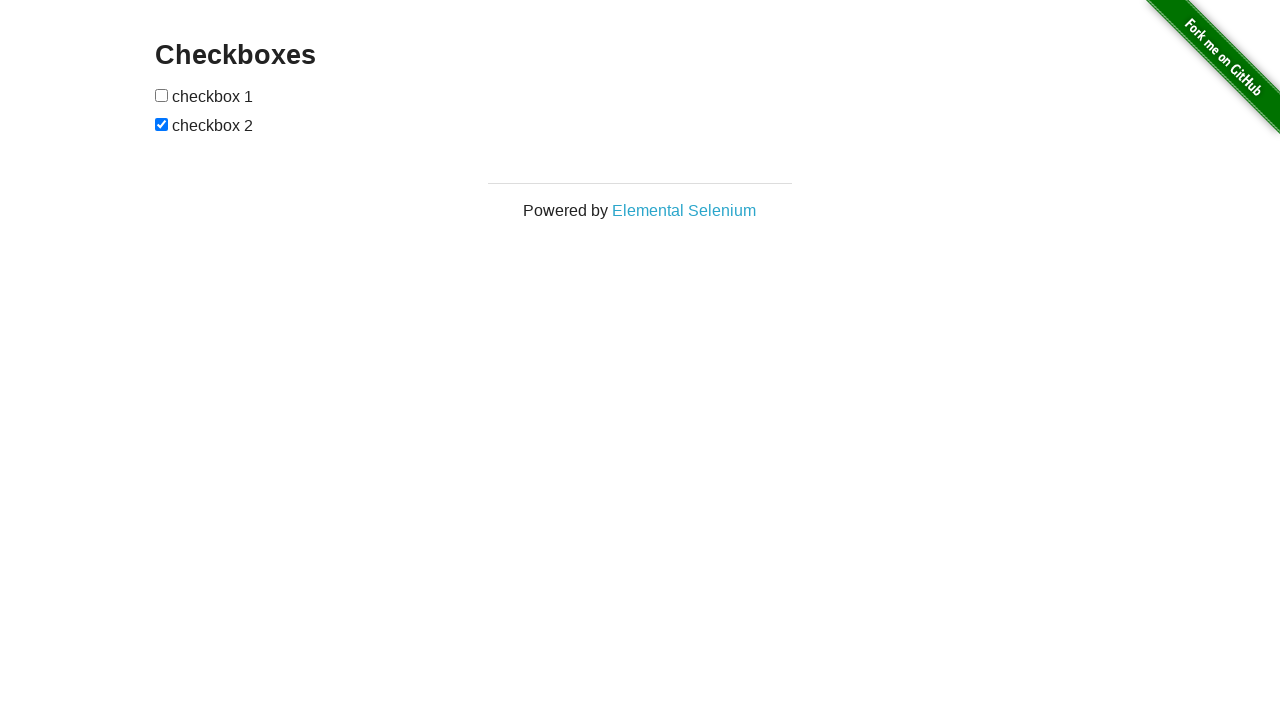

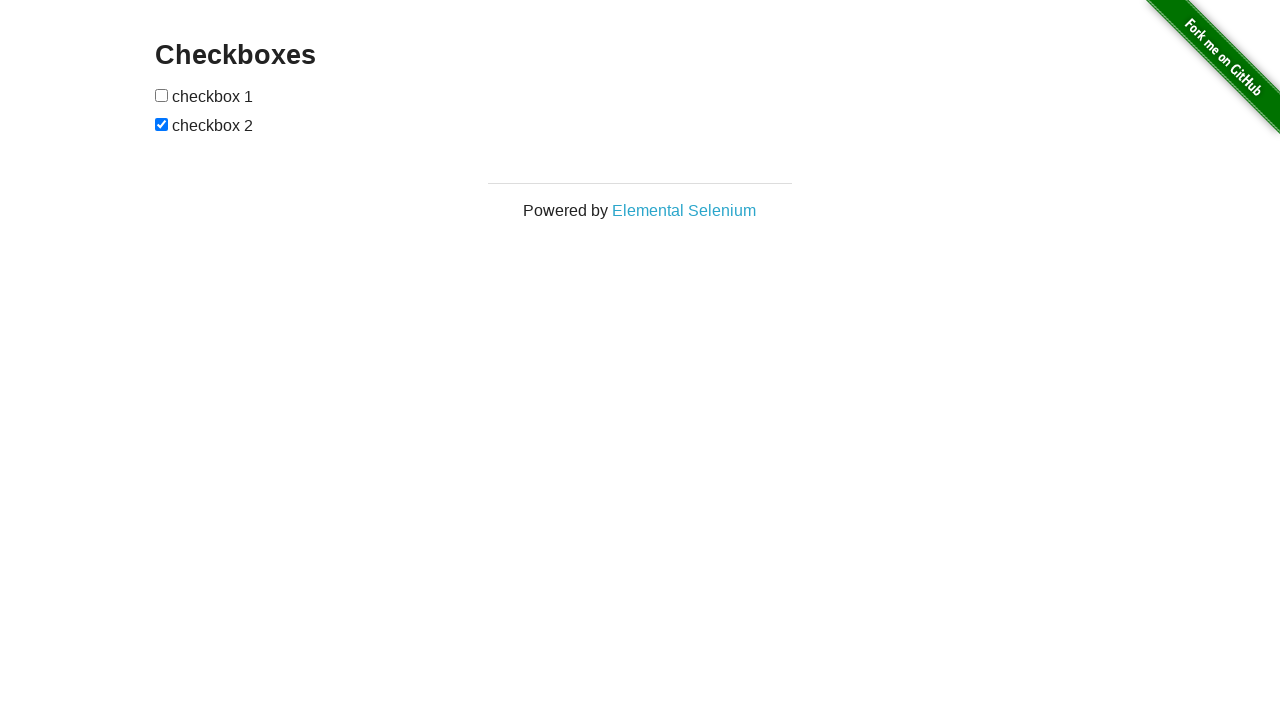